Tests password confirmation validation by entering mismatched passwords

Starting URL: https://alada.vn/tai-khoan/dang-ky.html

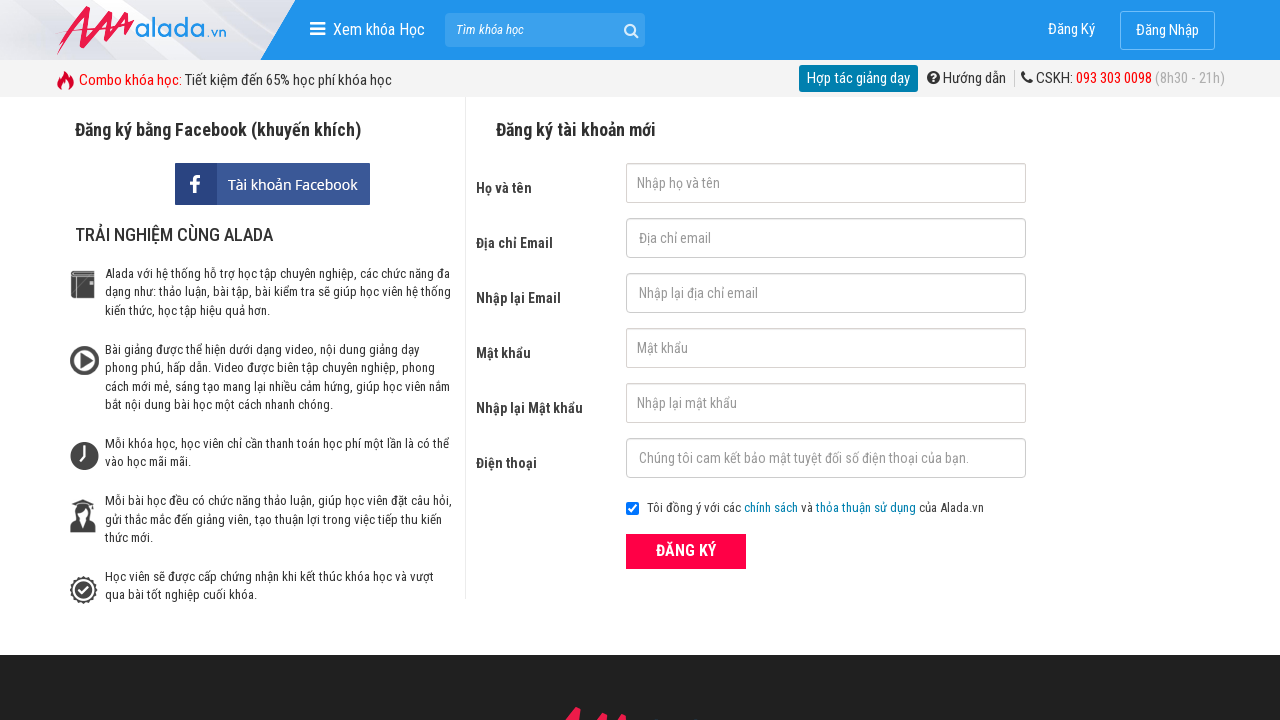

Filled first name field with 'John Wick' on //input[@id='txtFirstname']
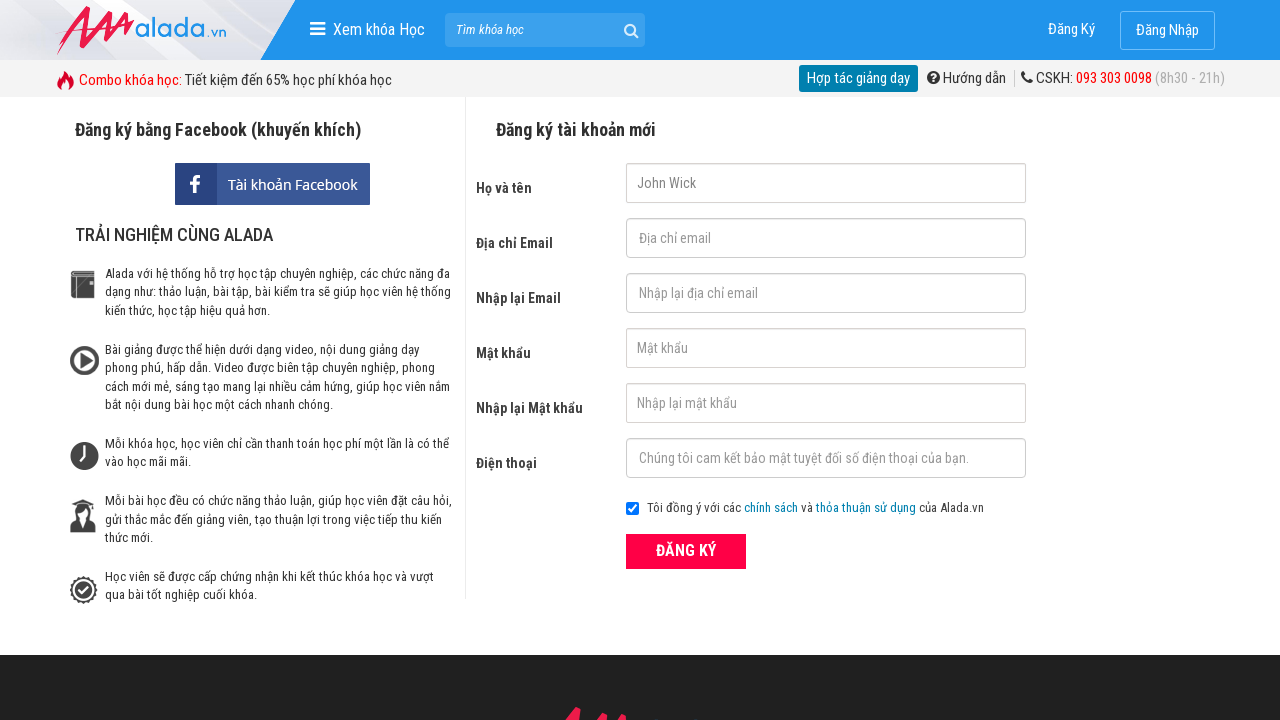

Filled email field with 'johnwick@gmail.com' on //input[@id='txtEmail']
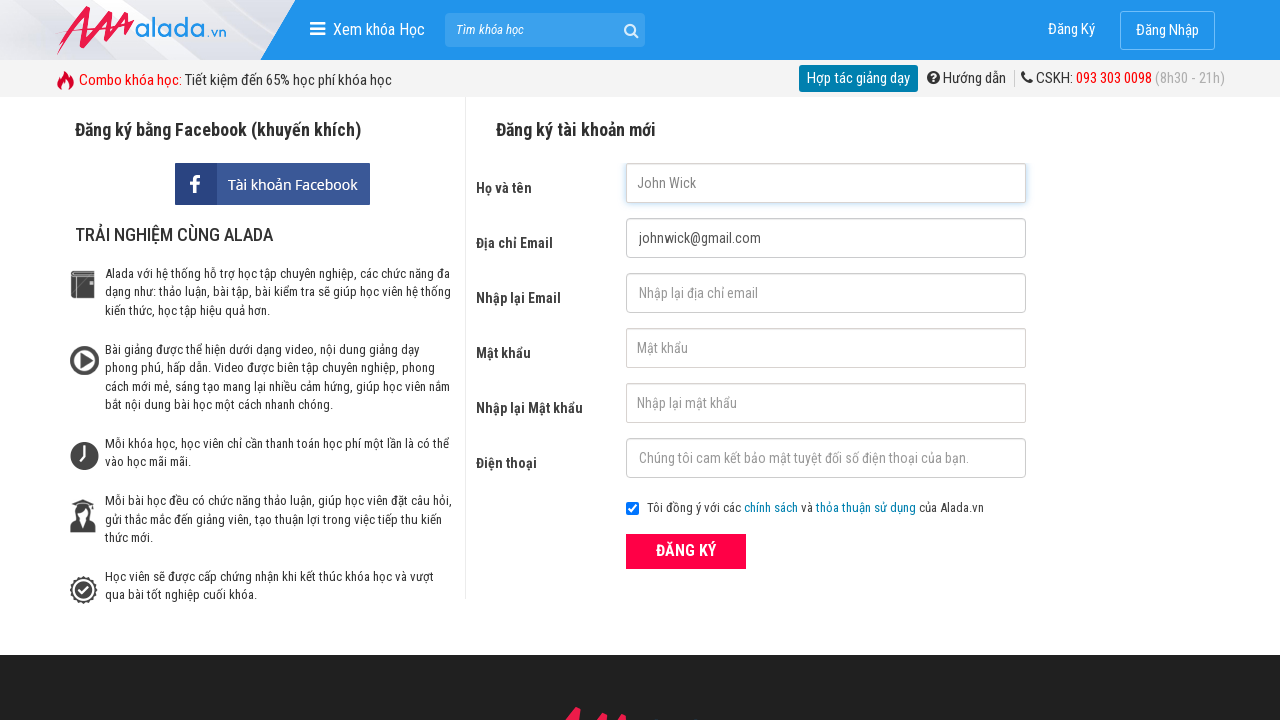

Filled confirm email field with 'johnwick@gmail.com' on //input[@id='txtCEmail']
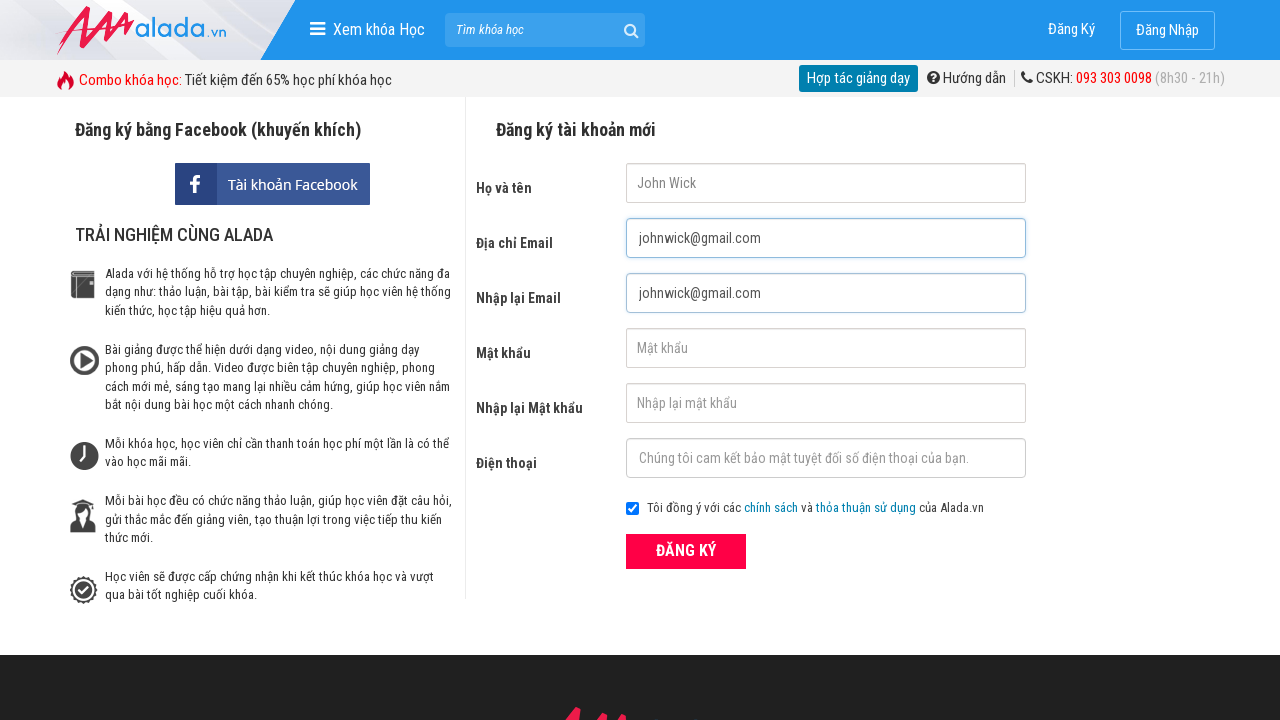

Filled password field with '123456' on //input[@id='txtPassword']
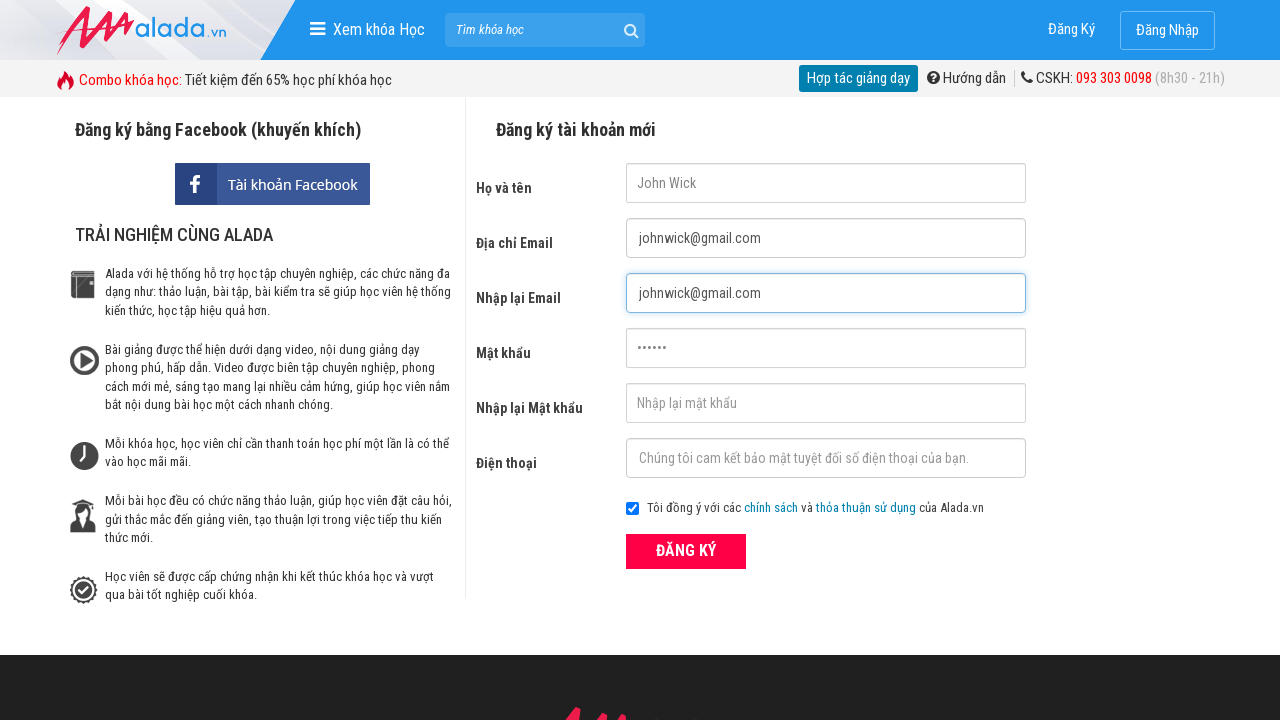

Filled confirm password field with mismatched password '123789' on //input[@id='txtCPassword']
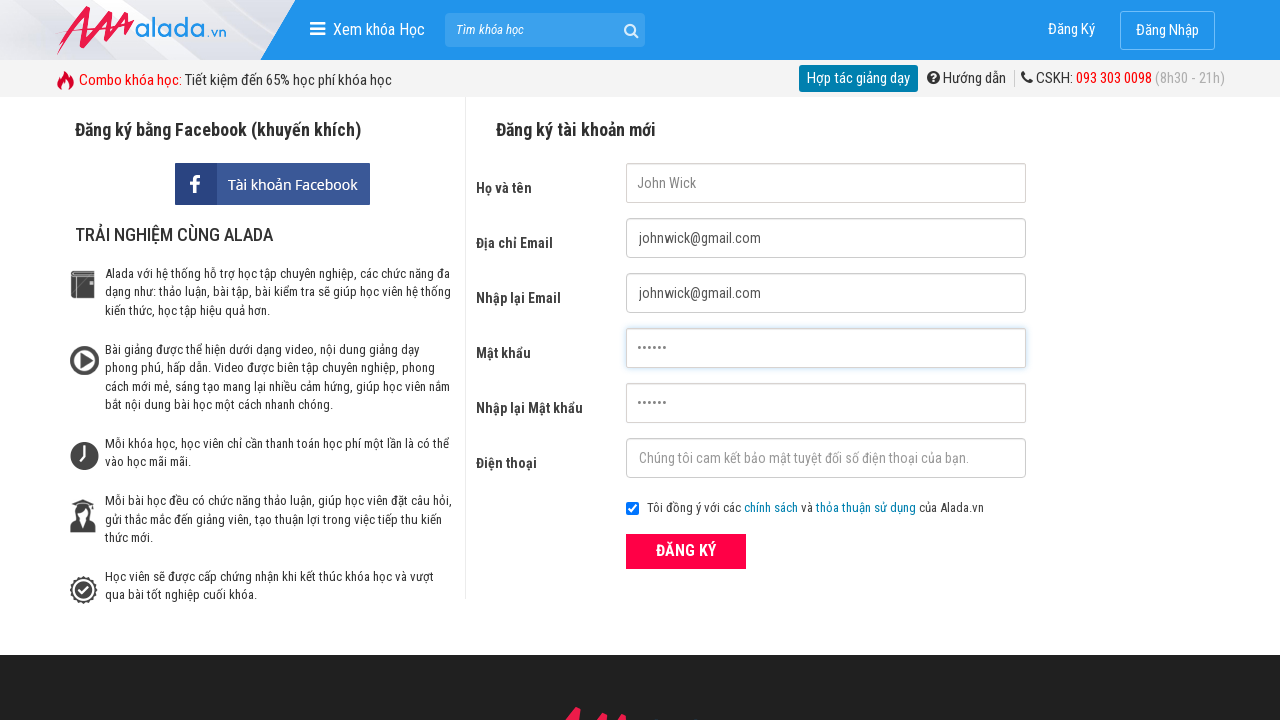

Filled phone field with '0987654321' on //input[@id='txtPhone']
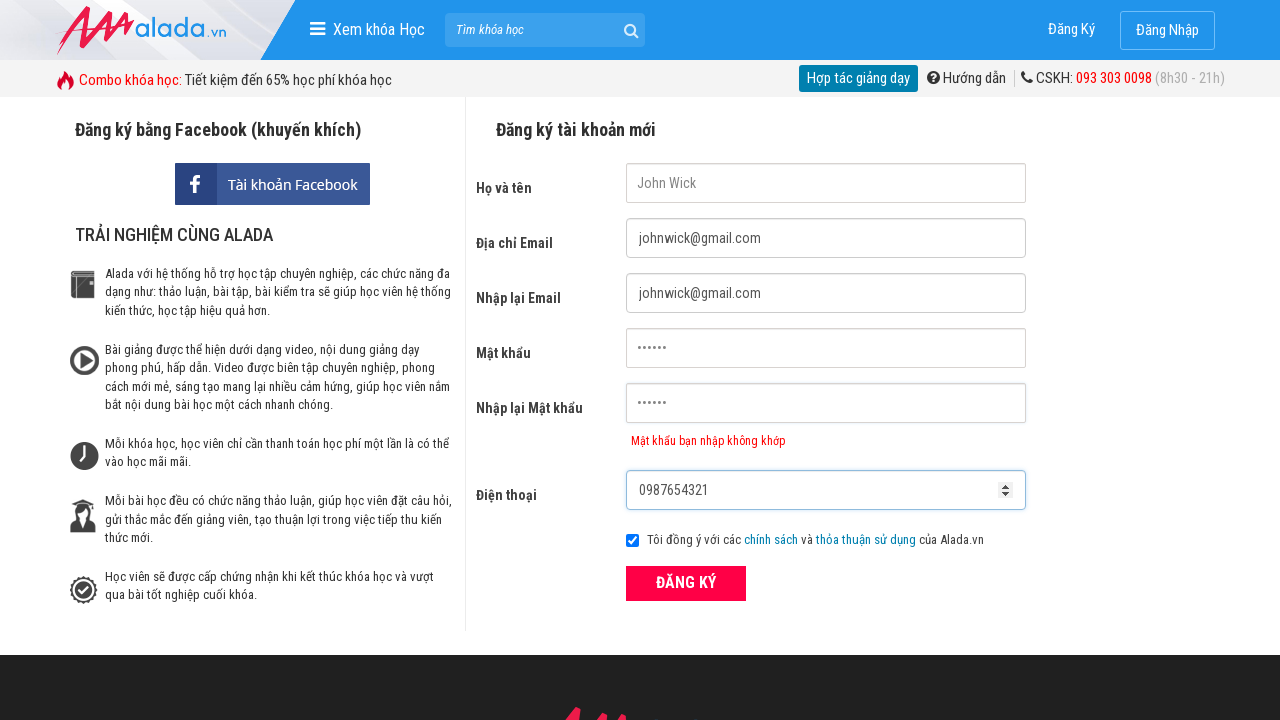

Clicked ĐĂNG KÝ (Register) button at (686, 583) on xpath=//form[@name='frmLogin']//button[text()='ĐĂNG KÝ']
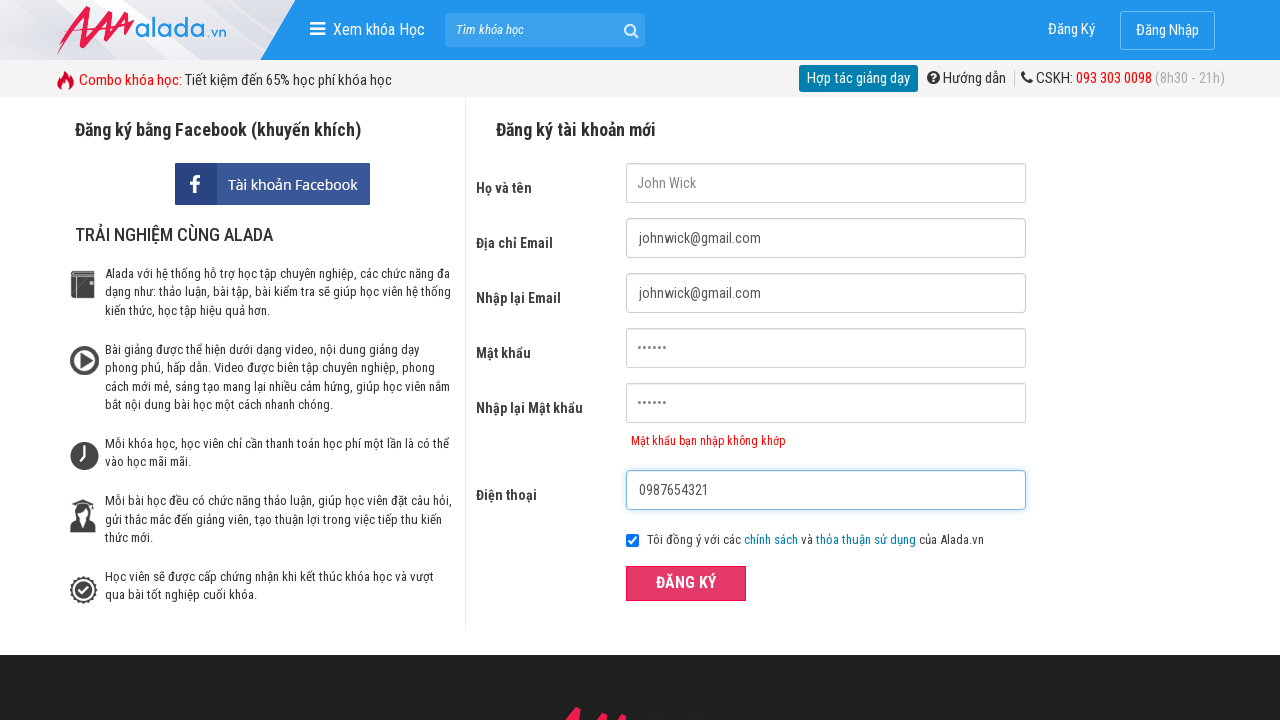

Password mismatch error message appeared
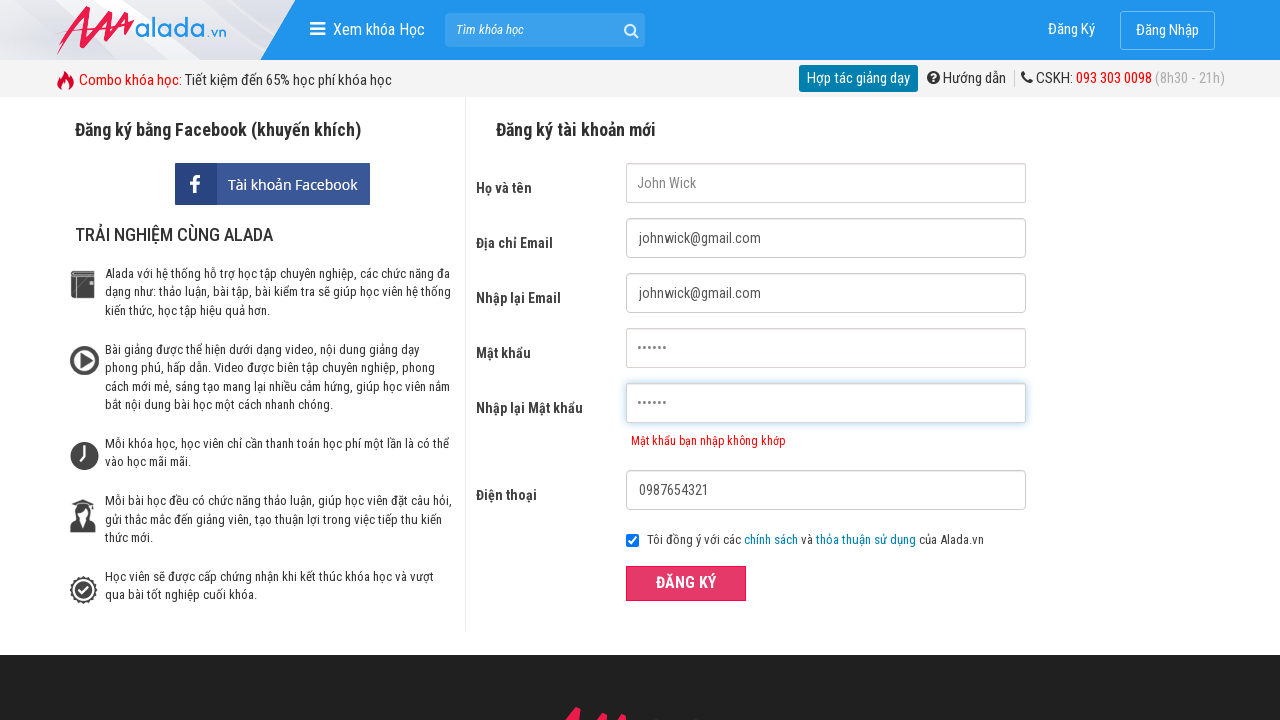

Verified error message: 'Mật khẩu bạn nhập không khớp'
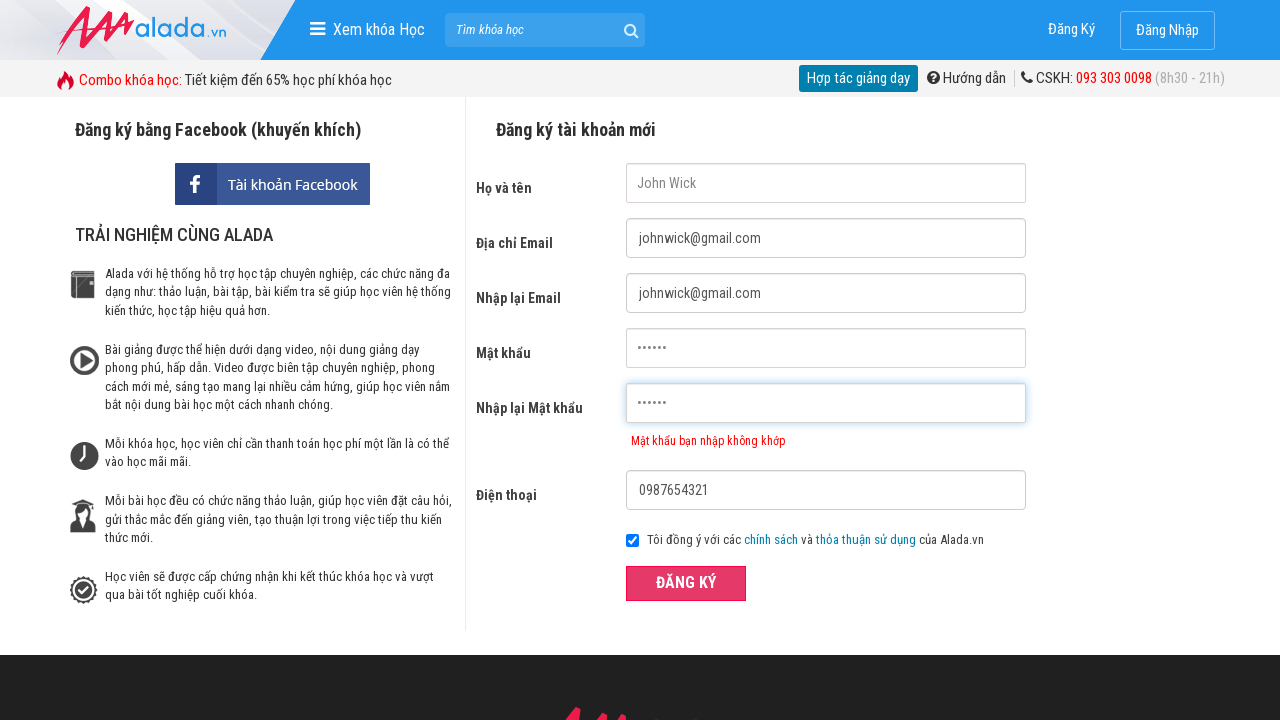

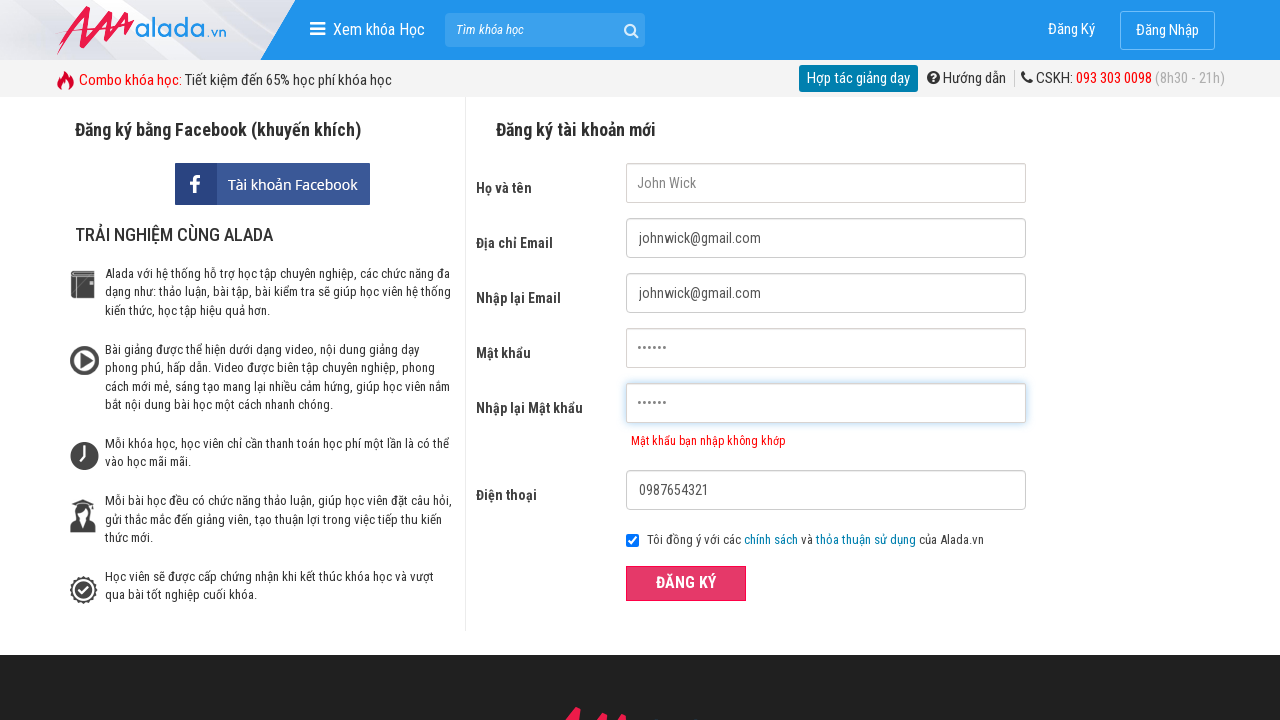